Tests the complete purchase flow on demoblaze.com by adding Samsung Galaxy S6 to cart, filling order details, and completing the purchase

Starting URL: https://www.demoblaze.com/

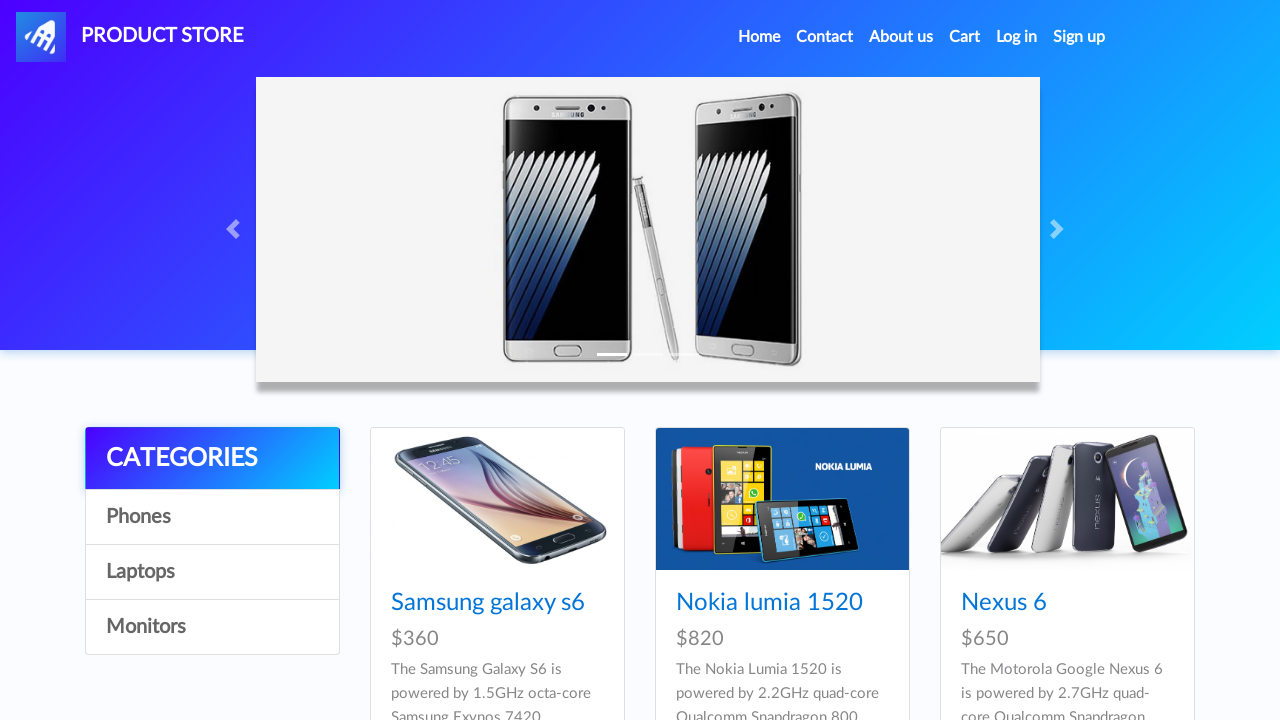

Clicked on Samsung Galaxy S6 product at (488, 603) on xpath=//a[.='Samsung galaxy s6']
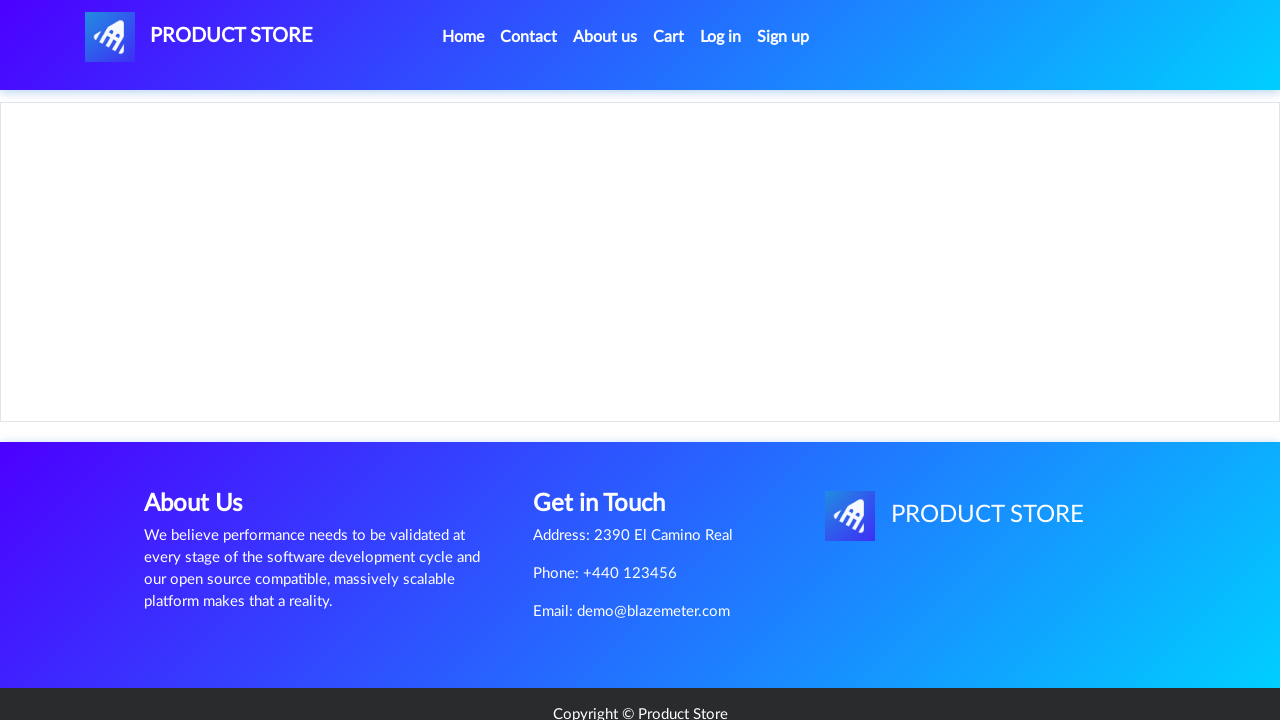

Clicked Add to cart button at (610, 440) on text='Add to cart'
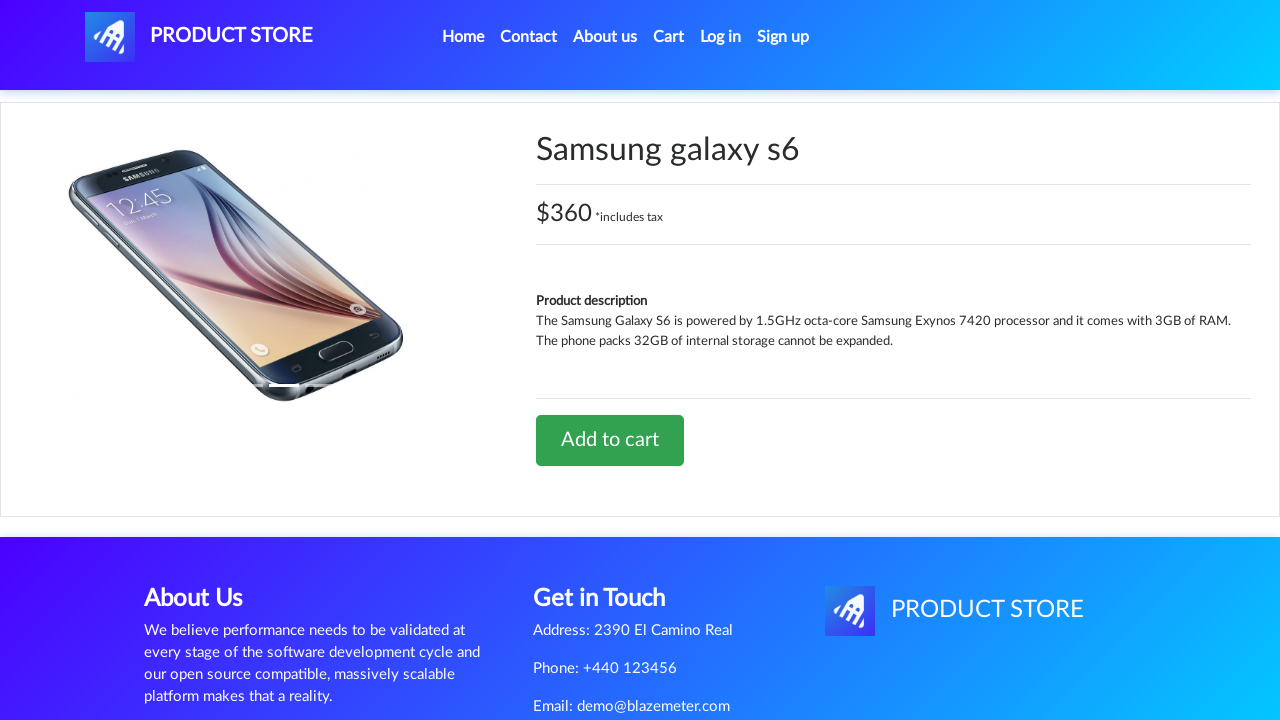

Accepted alert dialog after adding to cart
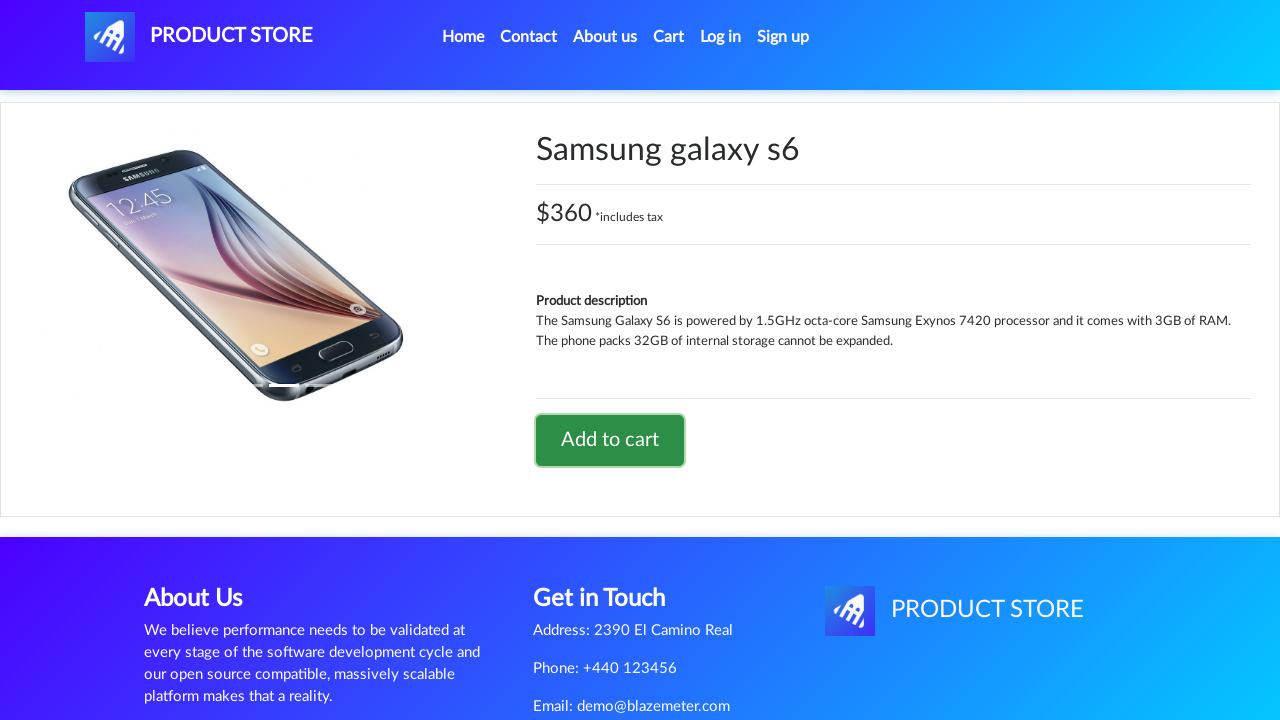

Clicked Cart button to view shopping cart at (669, 37) on text='Cart'
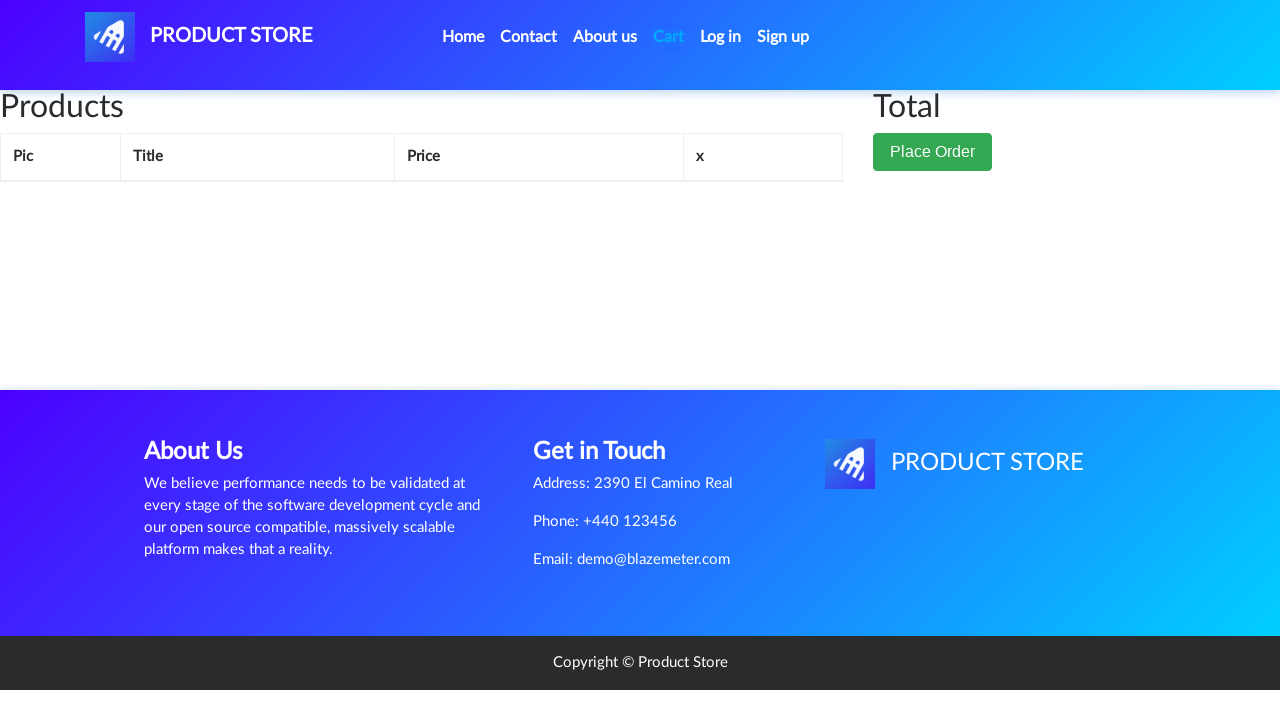

Cart loaded and Samsung Galaxy S6 verified in cart
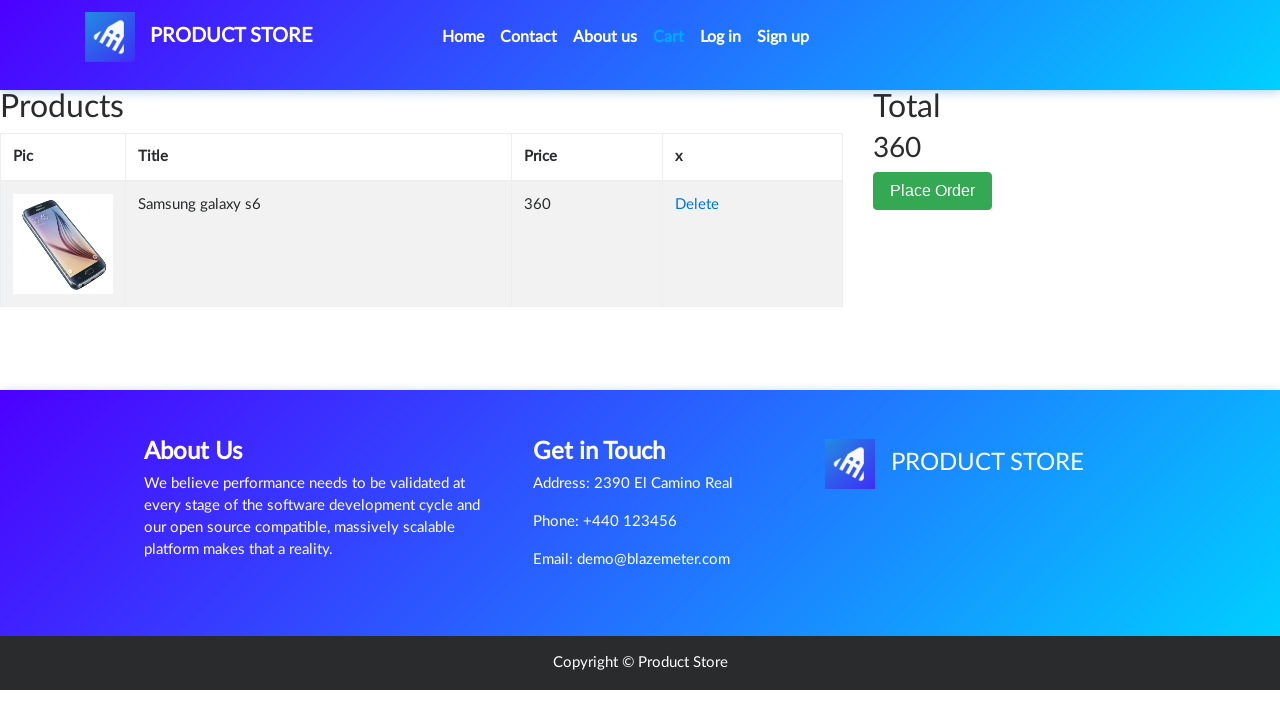

Clicked Place Order button at (933, 191) on xpath=//*[.='Place Order']
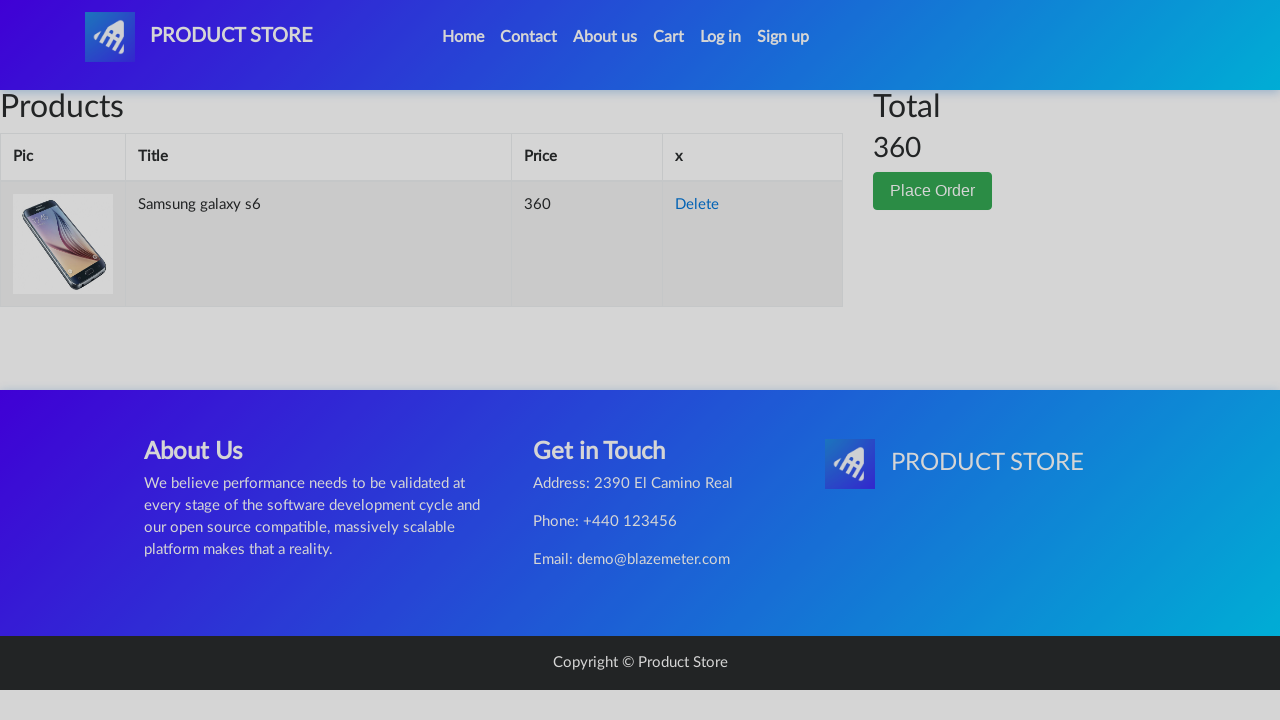

Filled in name field with 'John Smith' on #name
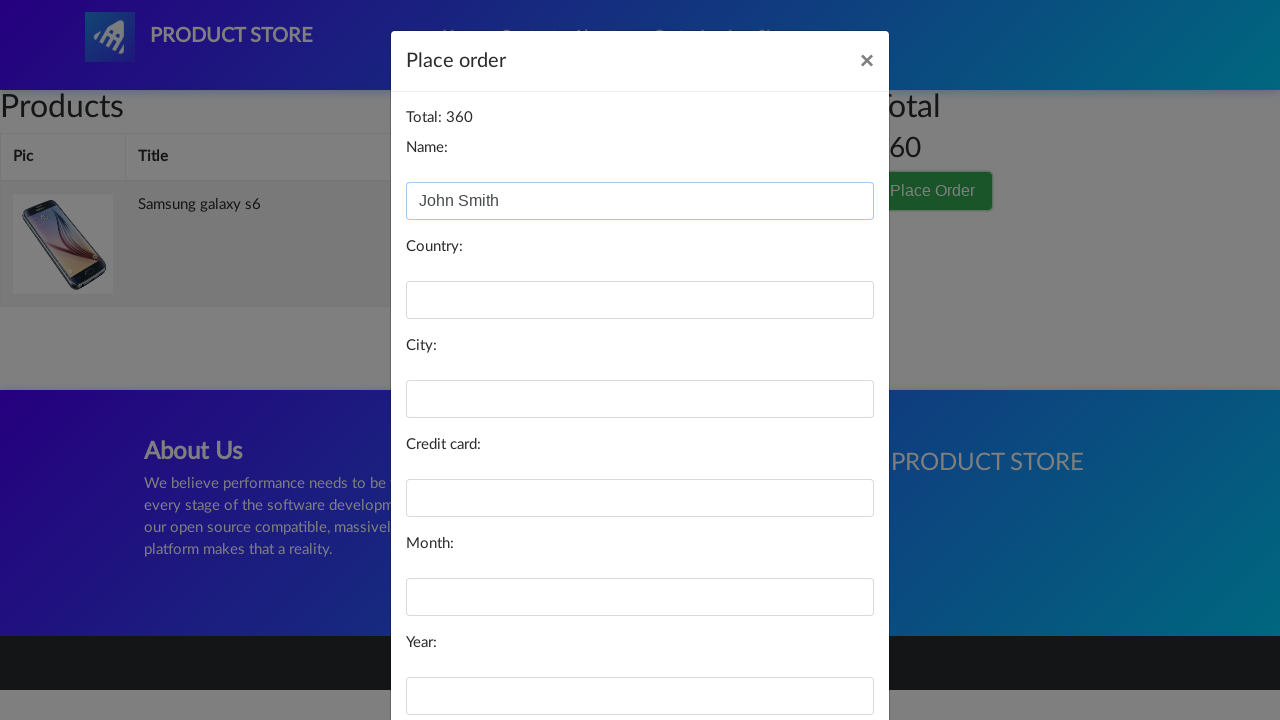

Filled in credit card field with card number on #card
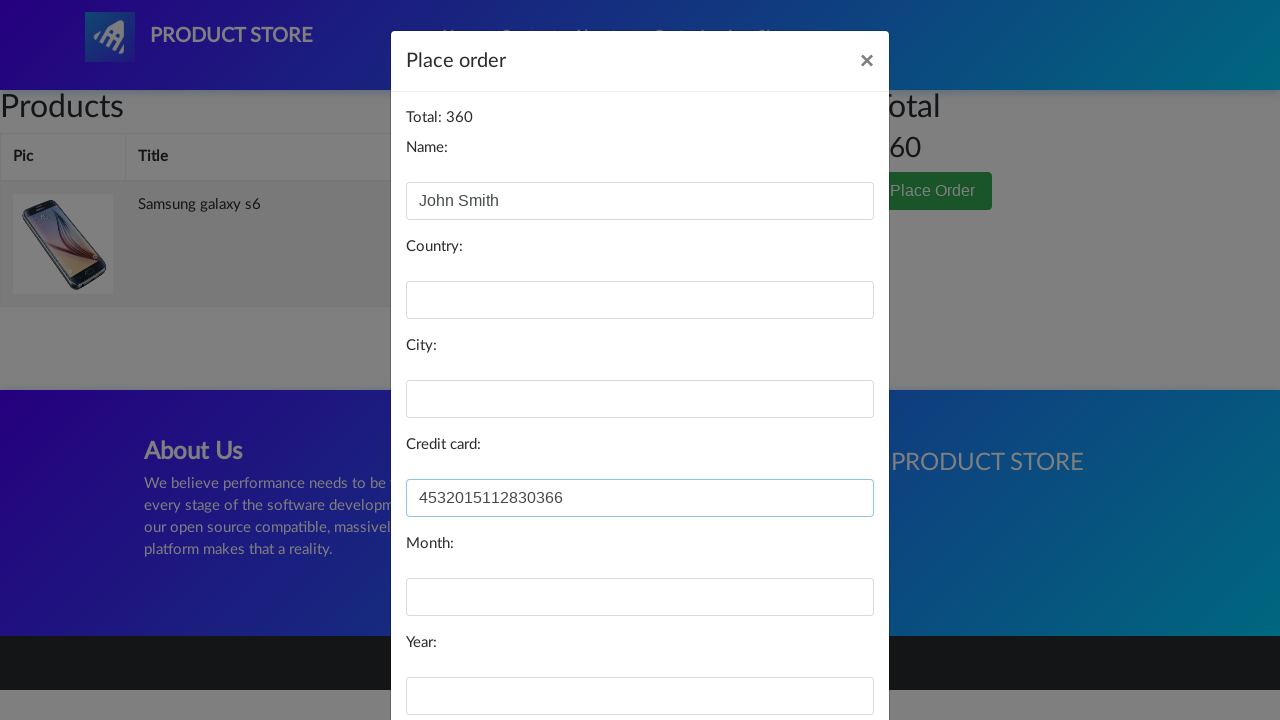

Clicked Purchase button to complete transaction at (823, 655) on xpath=//*[.='Purchase']
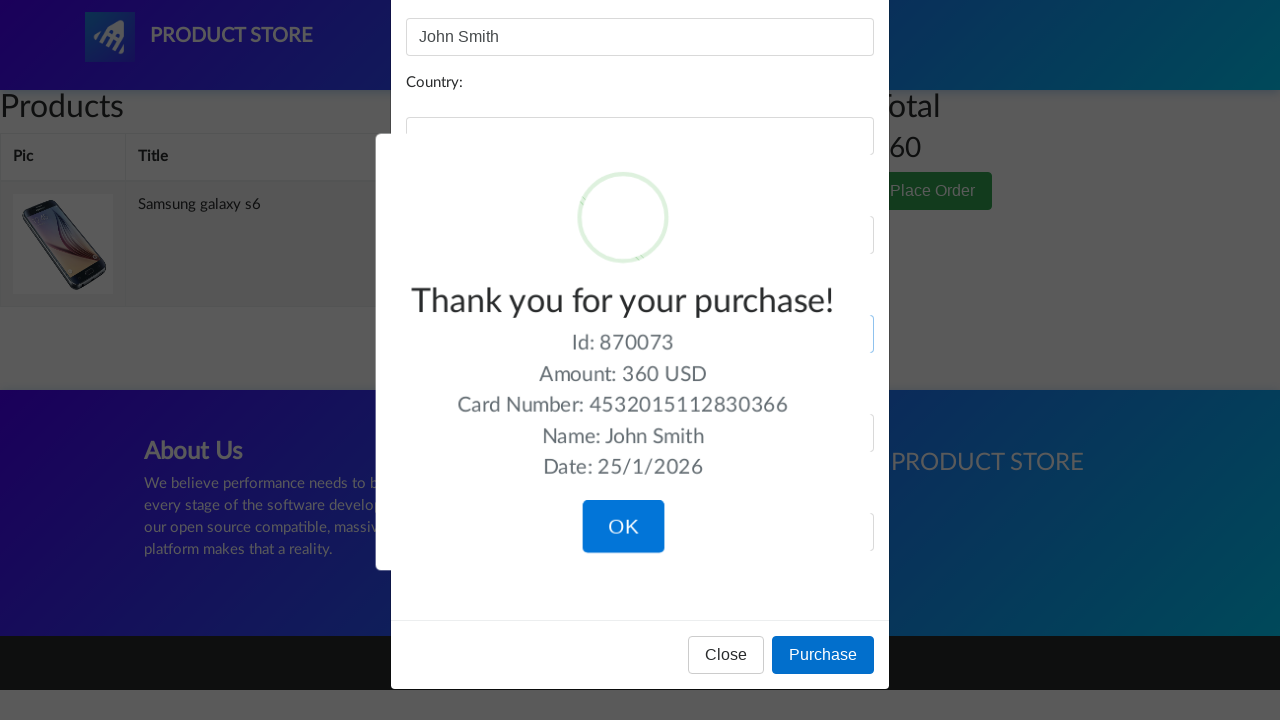

Thank you message appeared confirming purchase completion
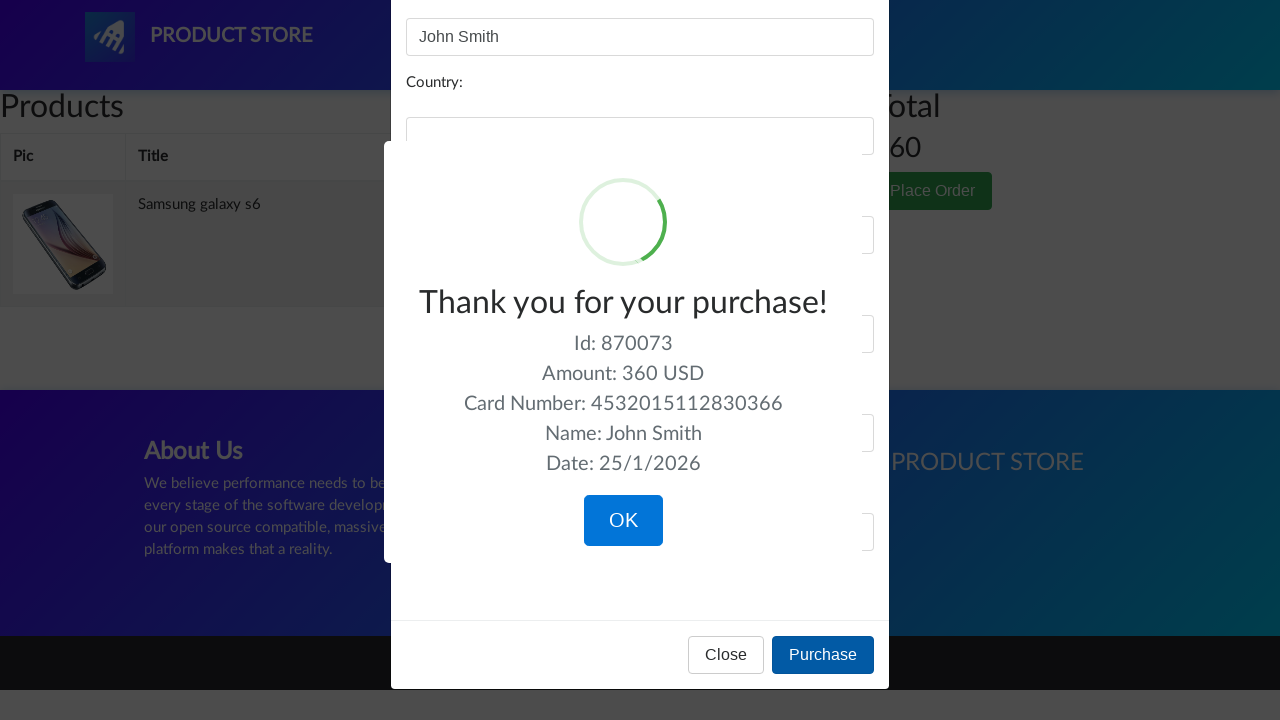

Clicked OK button to dismiss confirmation message at (623, 521) on xpath=//*[.='OK']
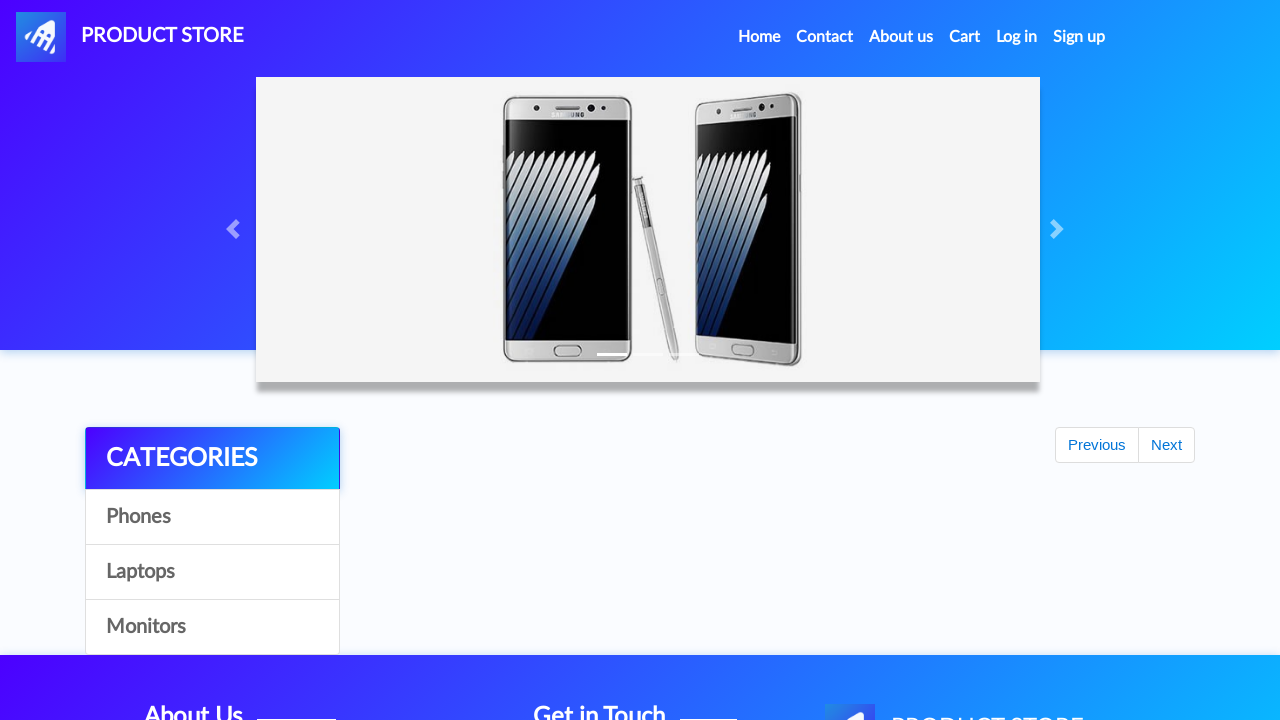

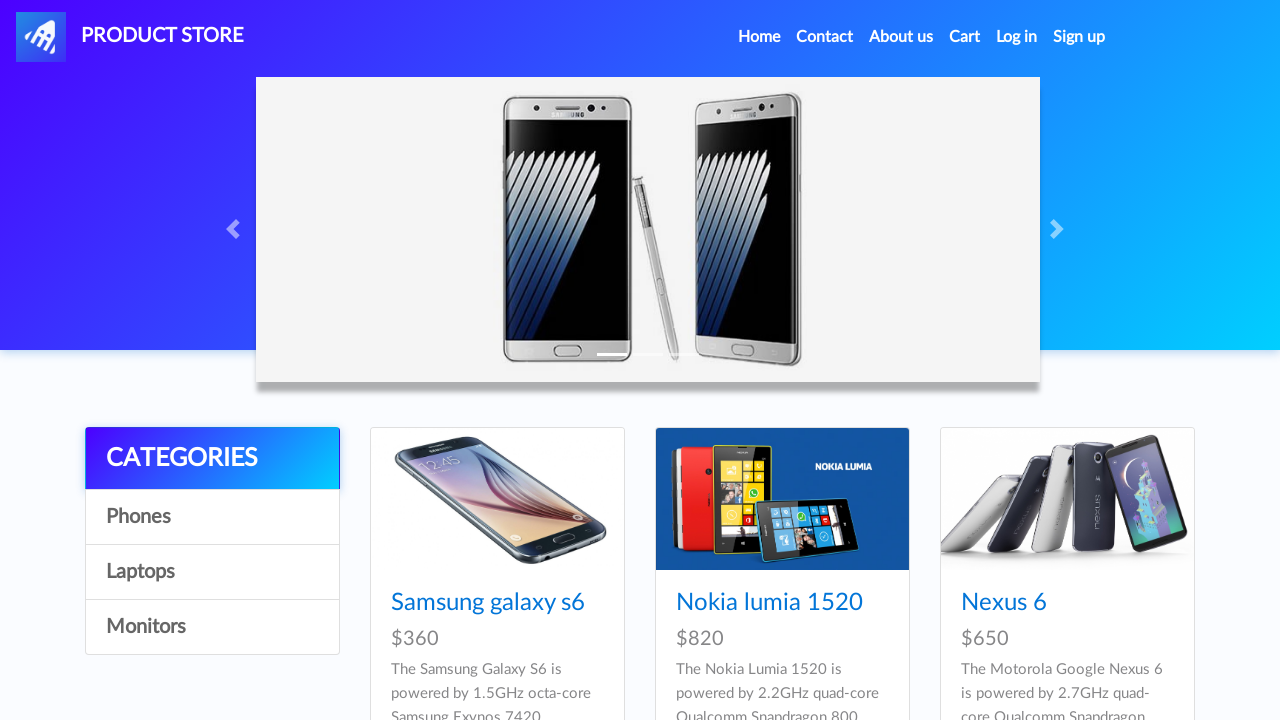